Waits for a price to reach $100, books an item, solves a math problem, and submits the answer

Starting URL: http://suninjuly.github.io/explicit_wait2.html

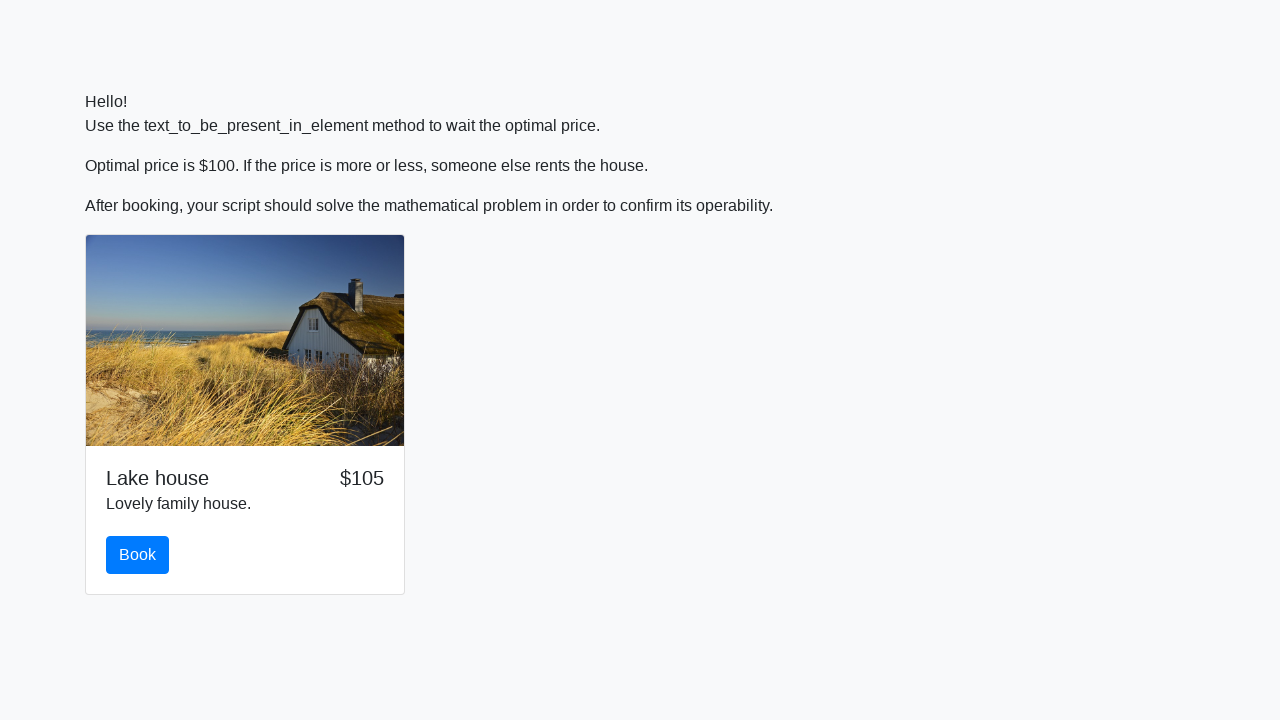

Waited for price to reach $100
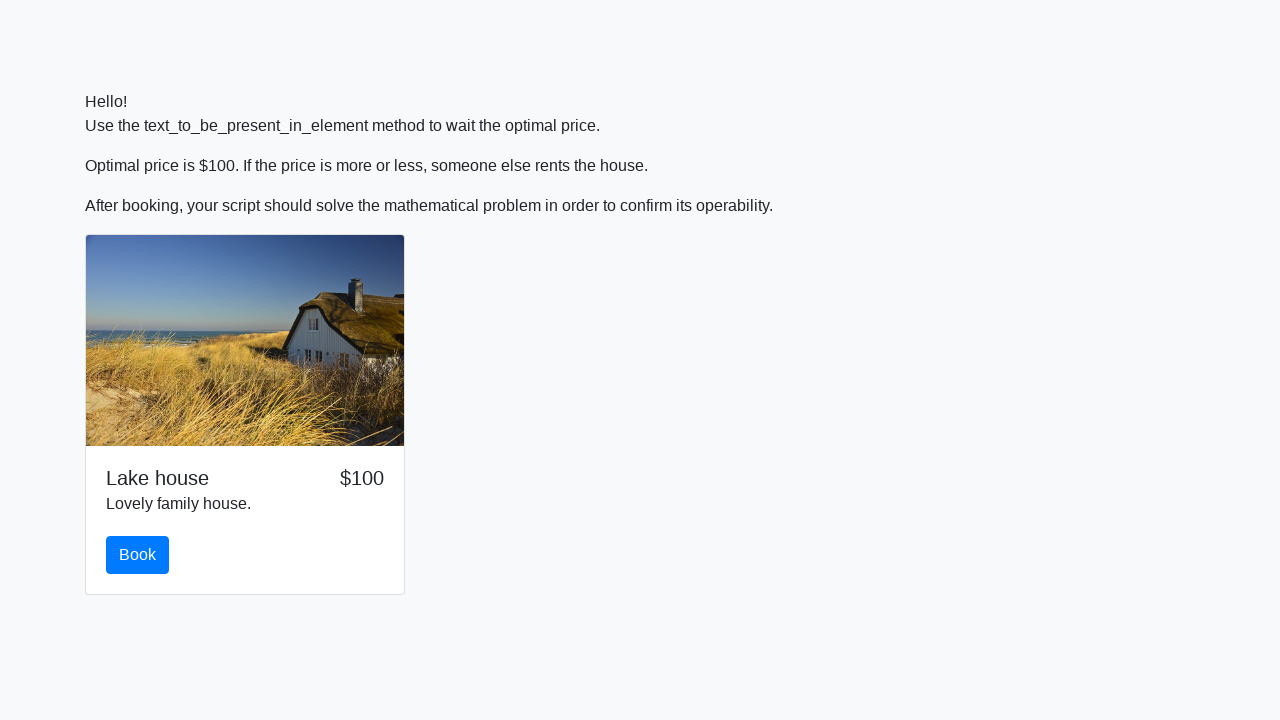

Clicked the book button at (138, 555) on #book
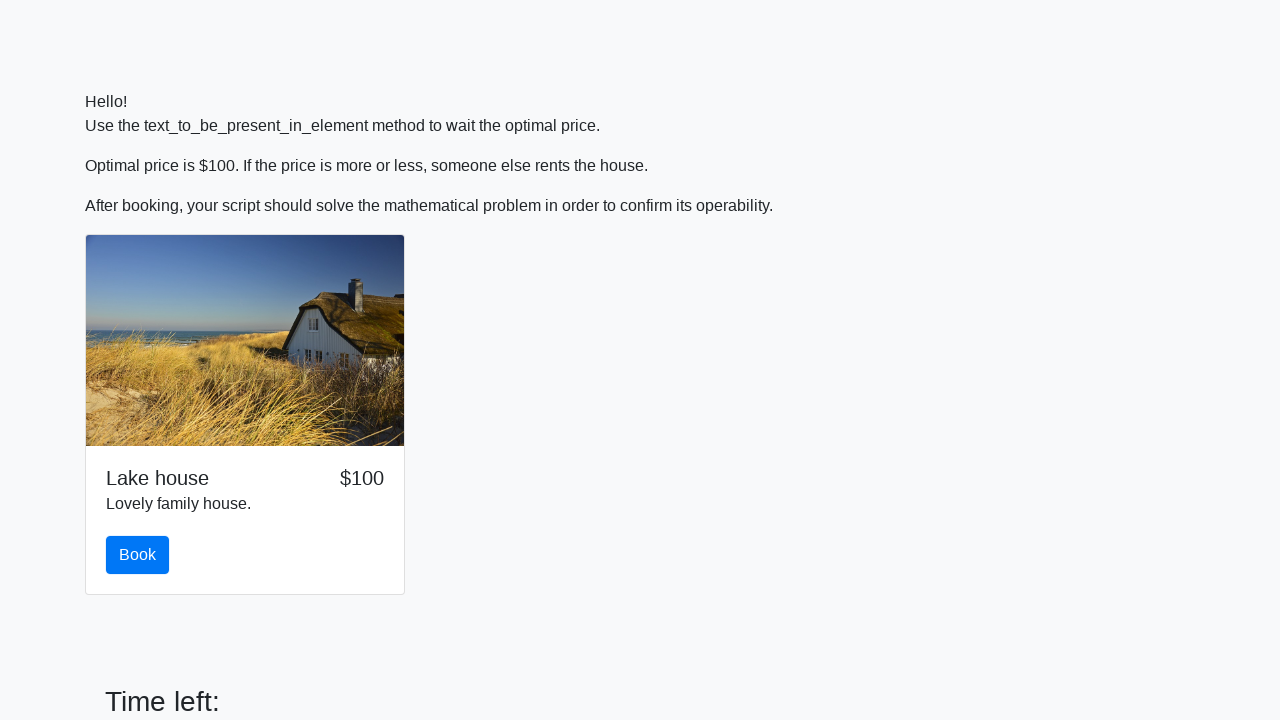

Retrieved value for calculation: 130
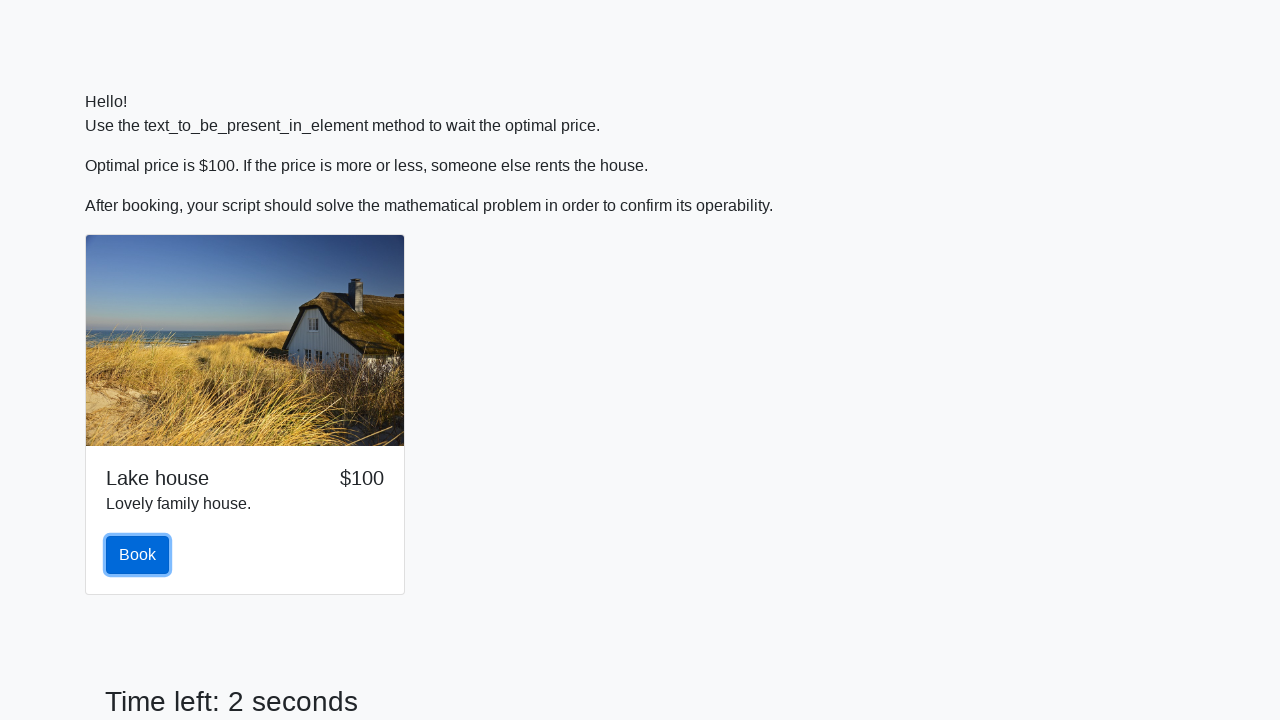

Calculated math result: 2.4124498753962147
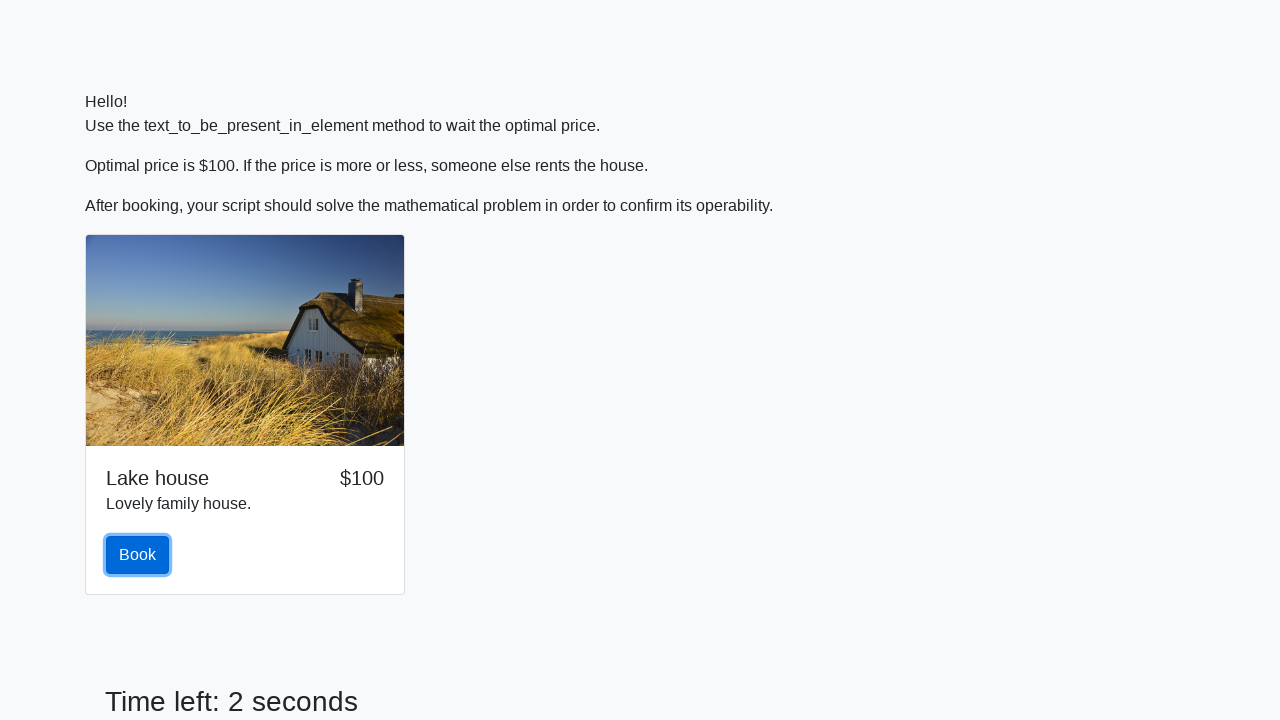

Filled in the calculated answer on input.form-control
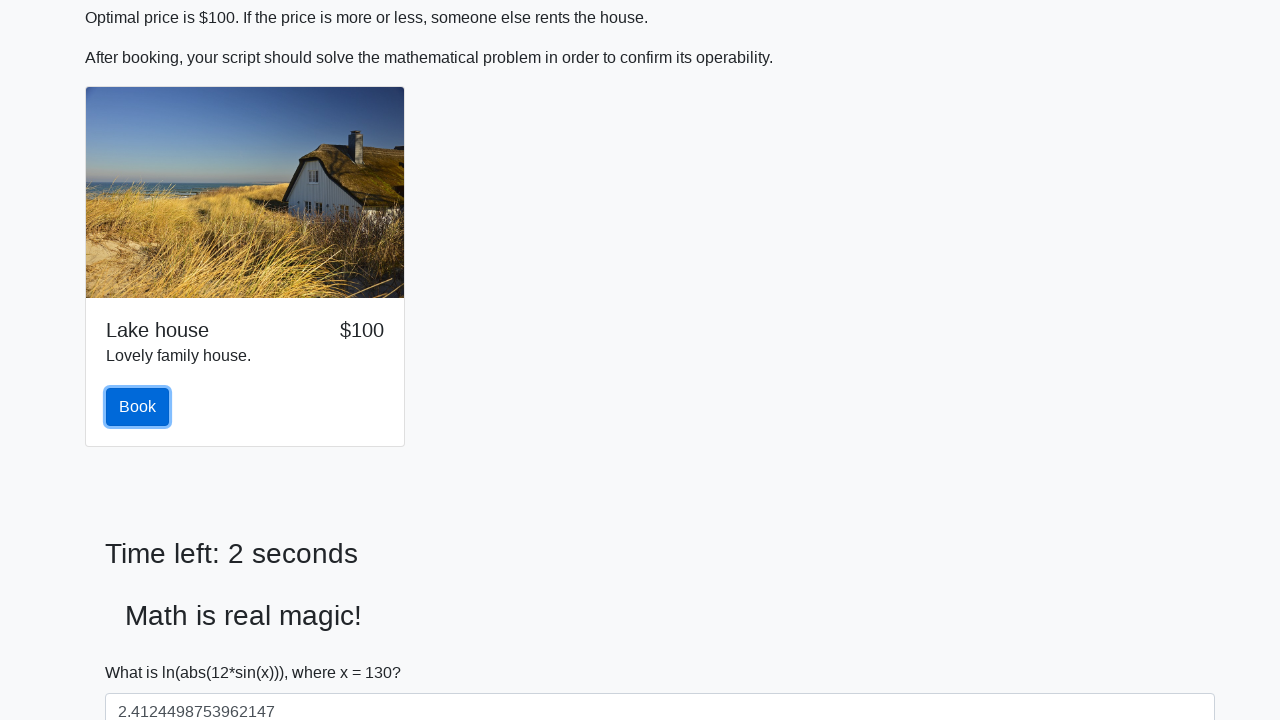

Scrolled solve button into view
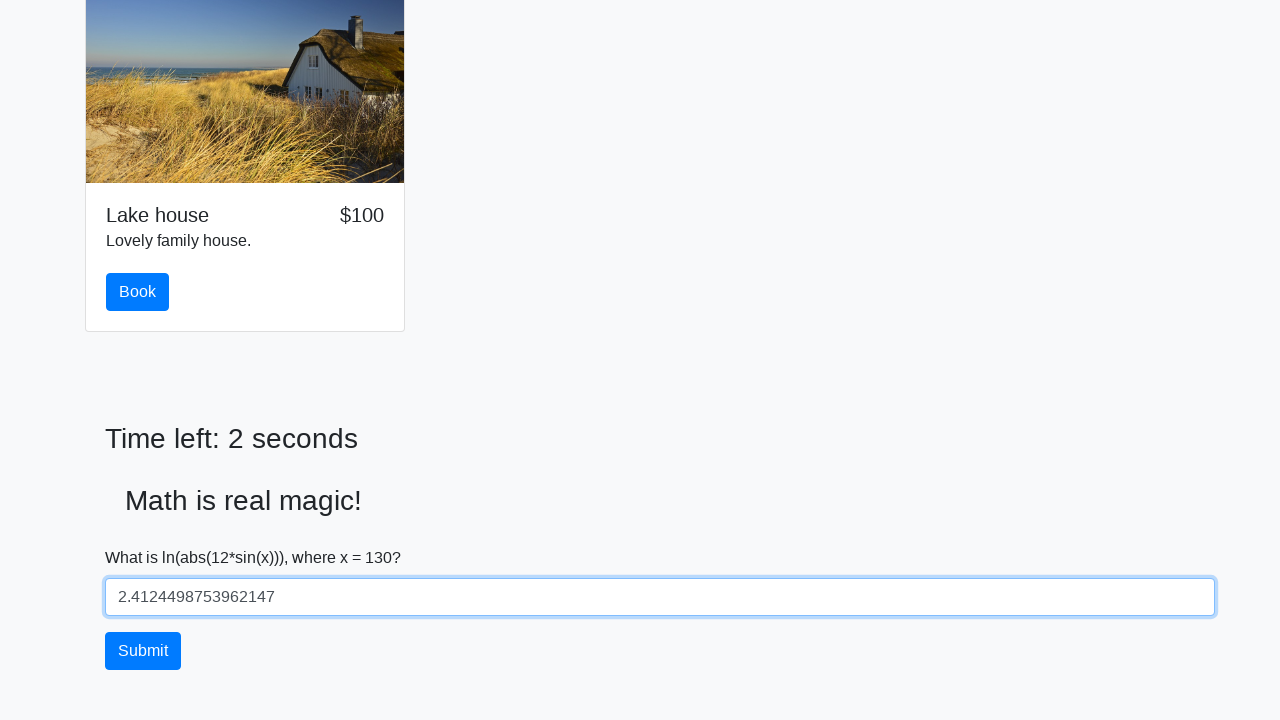

Clicked the solve button to submit answer at (143, 651) on #solve
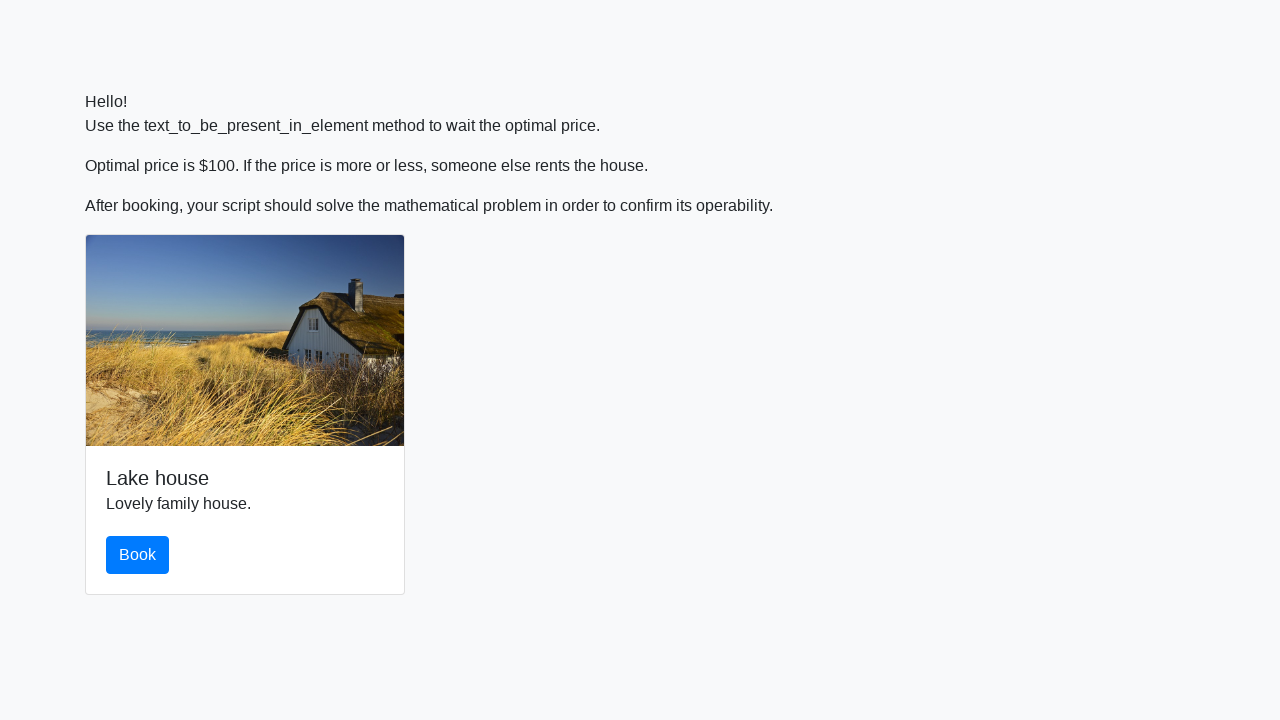

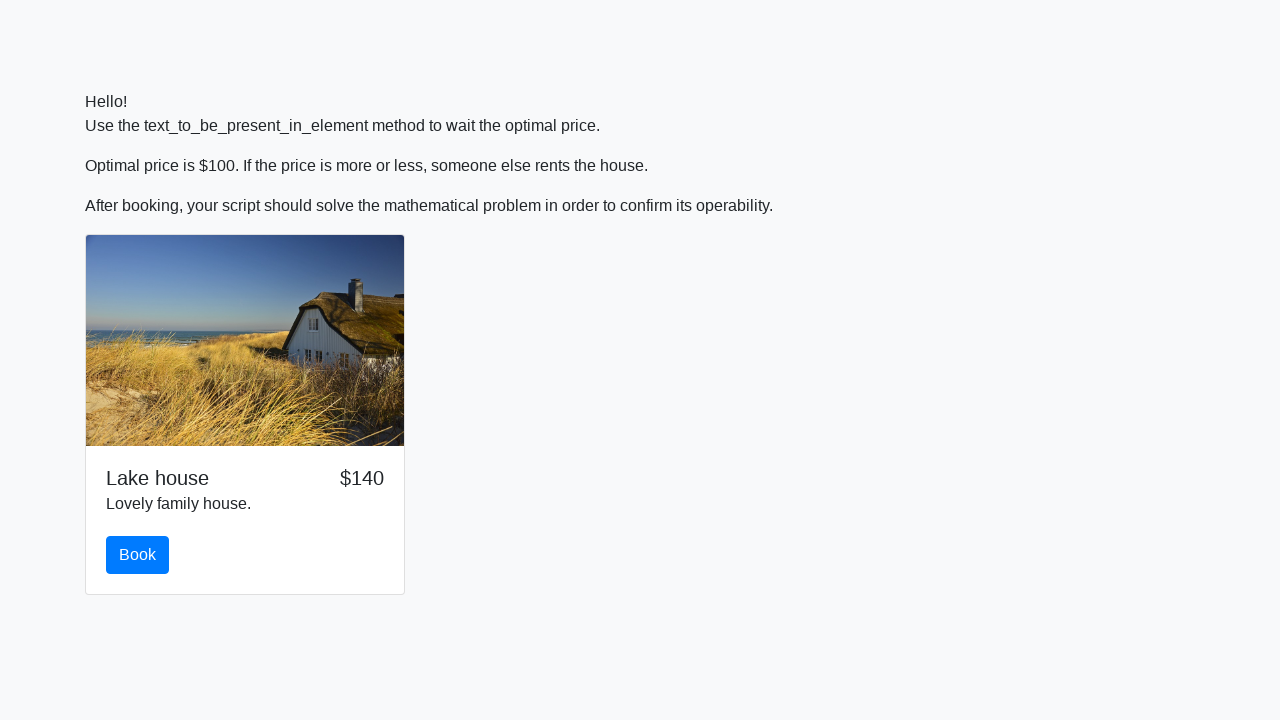